Tests the Browse Languages navigation by clicking on the Browse Languages menu, then selecting the letter J submenu, and verifying the correct descriptive text appears on the page.

Starting URL: http://www.99-bottles-of-beer.net/

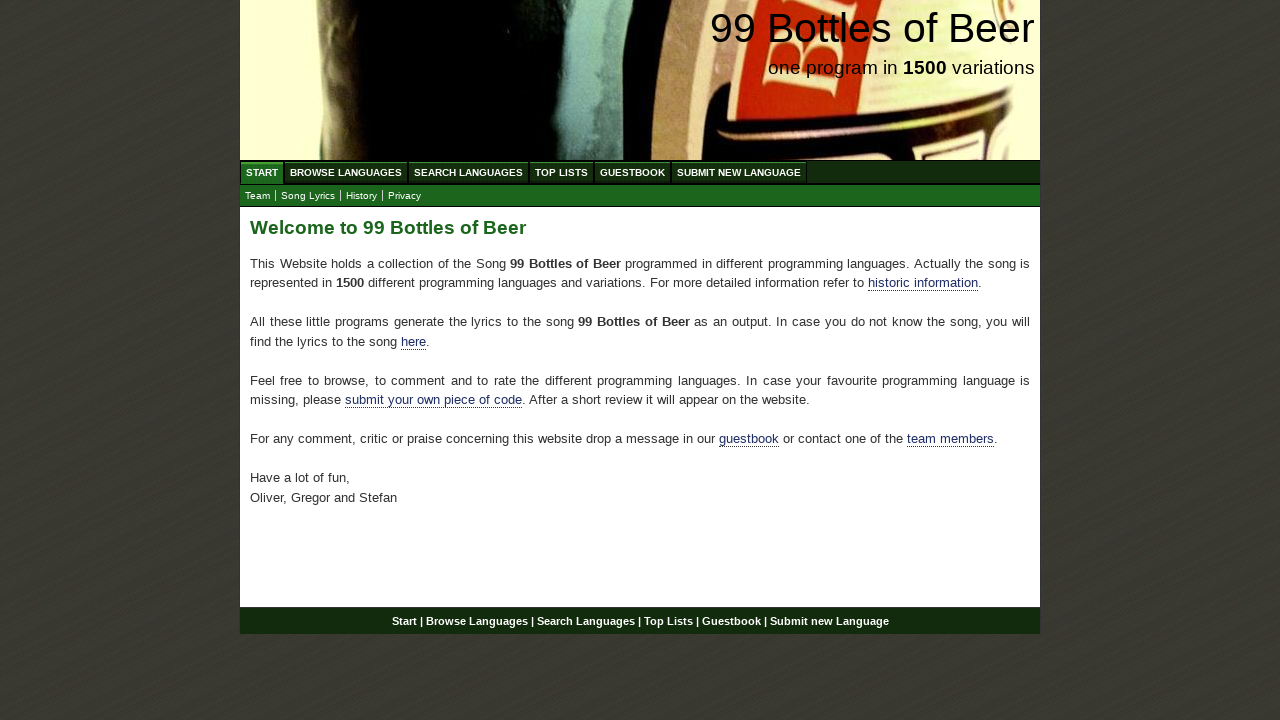

Clicked Browse Languages menu at (346, 172) on xpath=//ul[@id='menu']/li/a[@href='/abc.html']
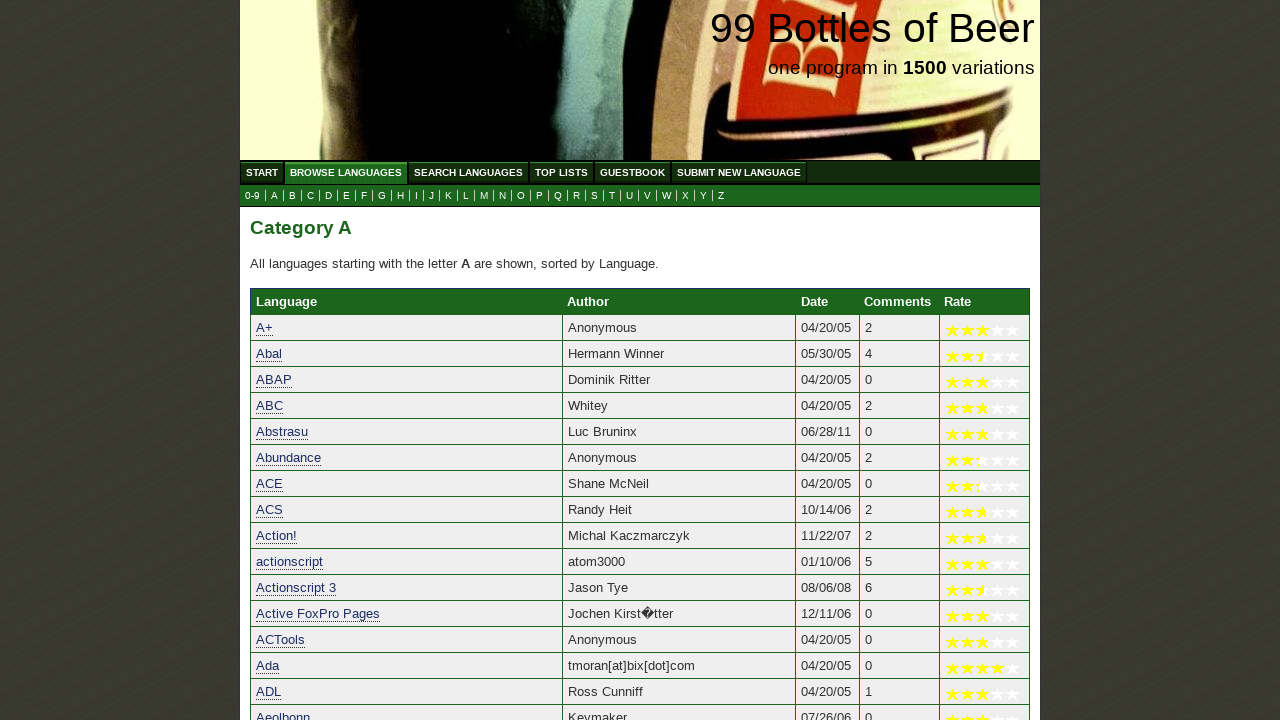

Clicked letter J in submenu at (432, 196) on xpath=//ul[@id='submenu']/li/a[@href='j.html']
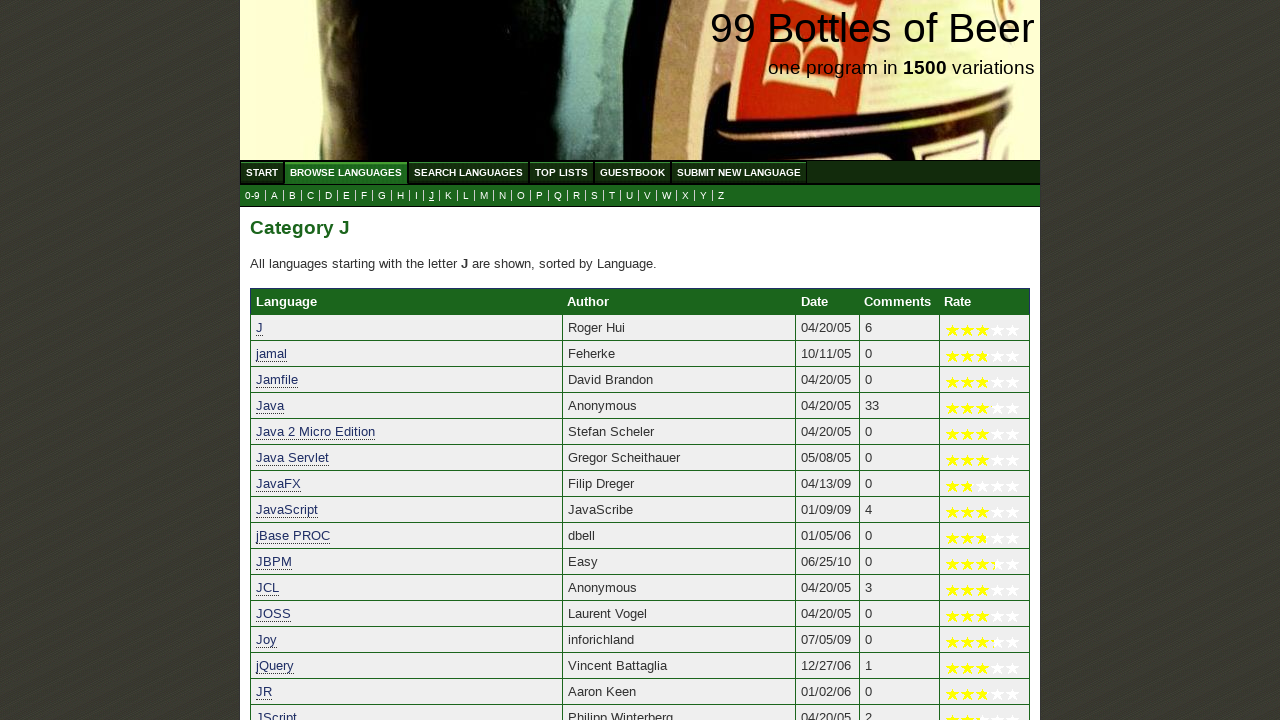

Main content paragraph loaded
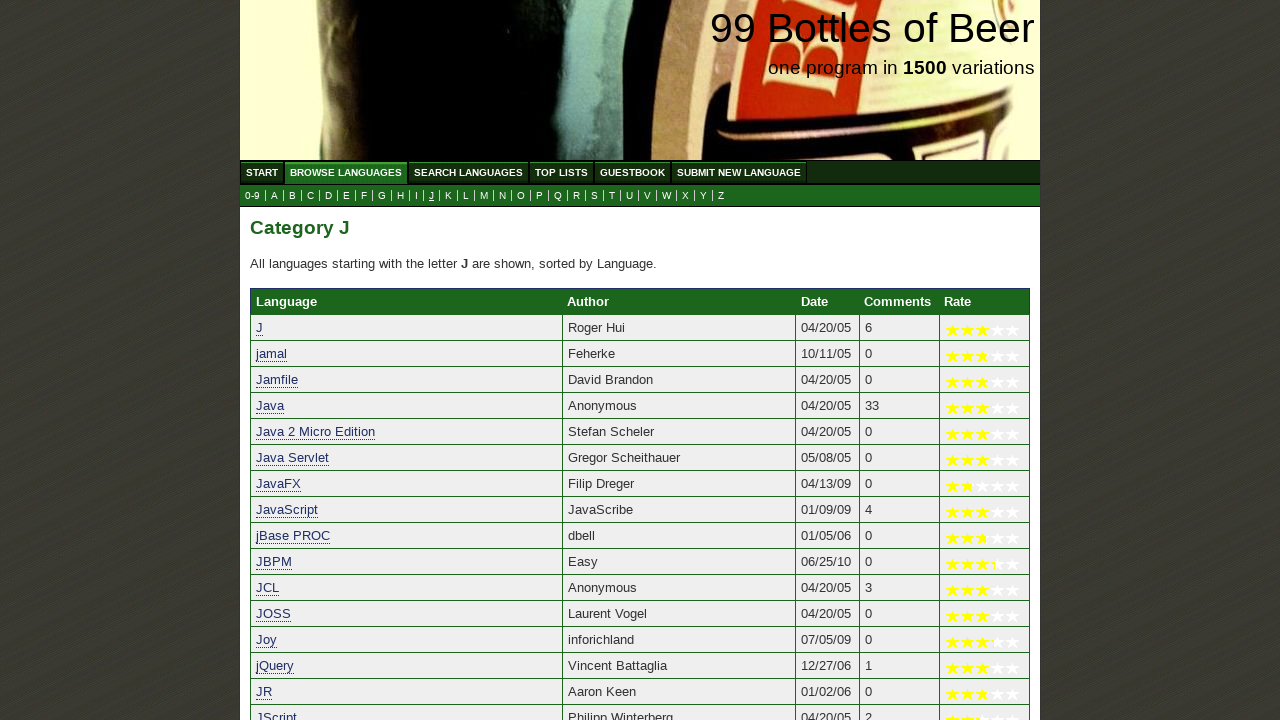

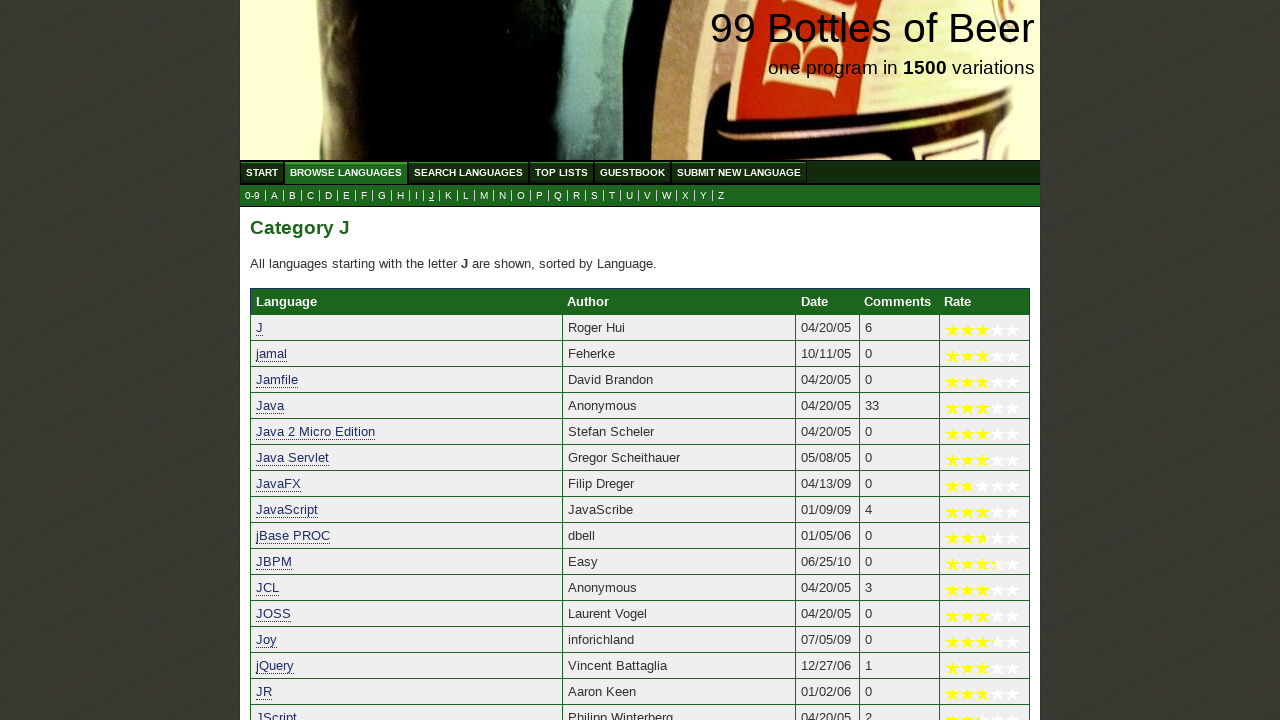